Tests drag and drop functionality using click-and-hold approach, dragging a source element to a target and verifying the "Dropped!" message

Starting URL: https://demoqa.com/droppable

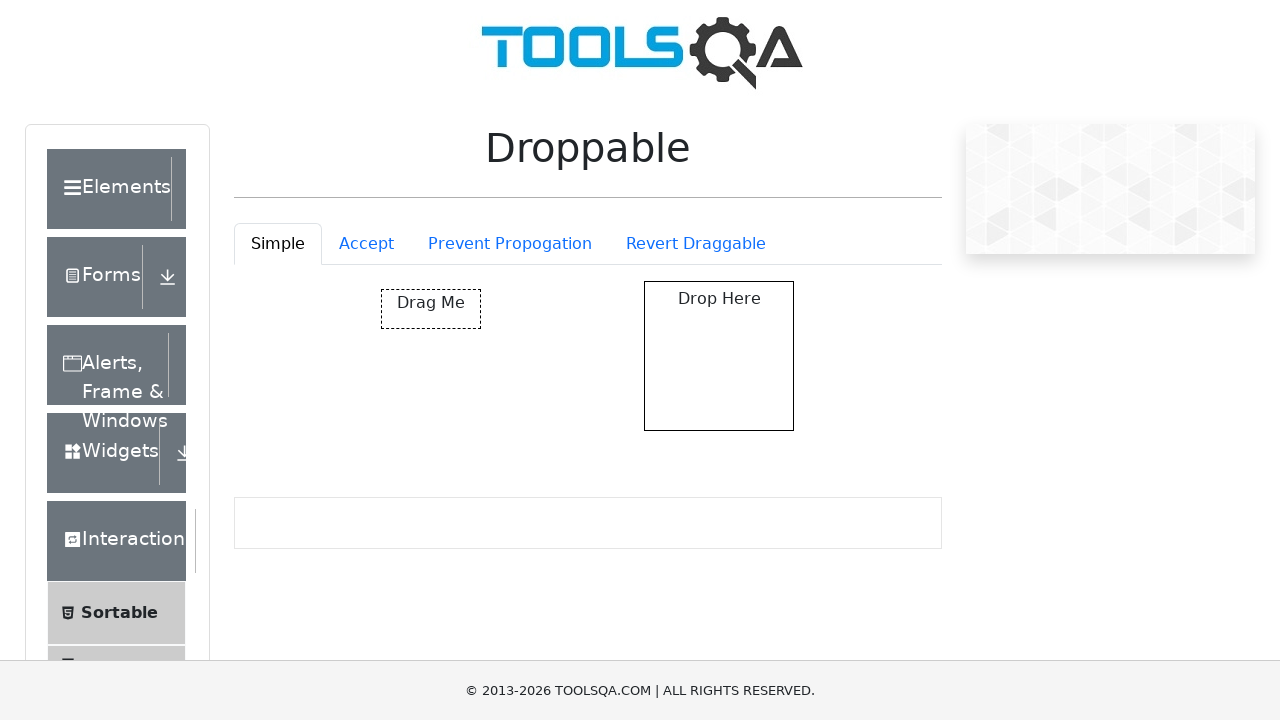

Located draggable source element
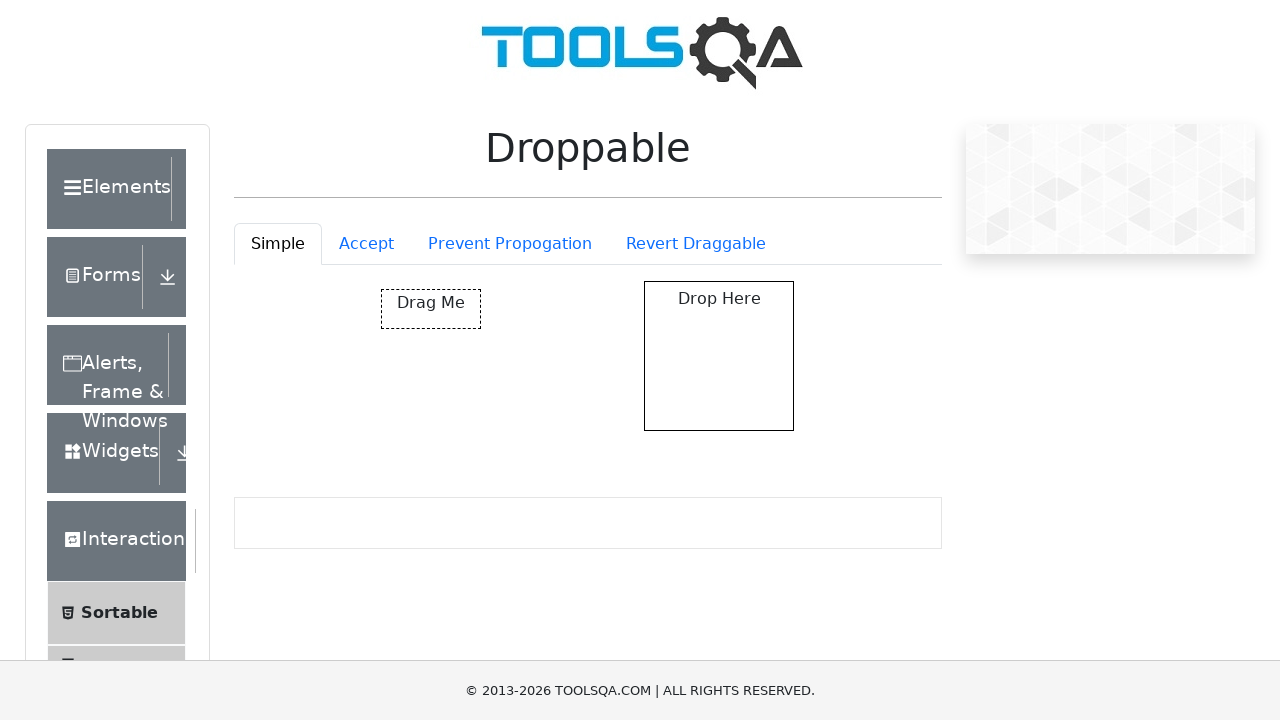

Located droppable target element
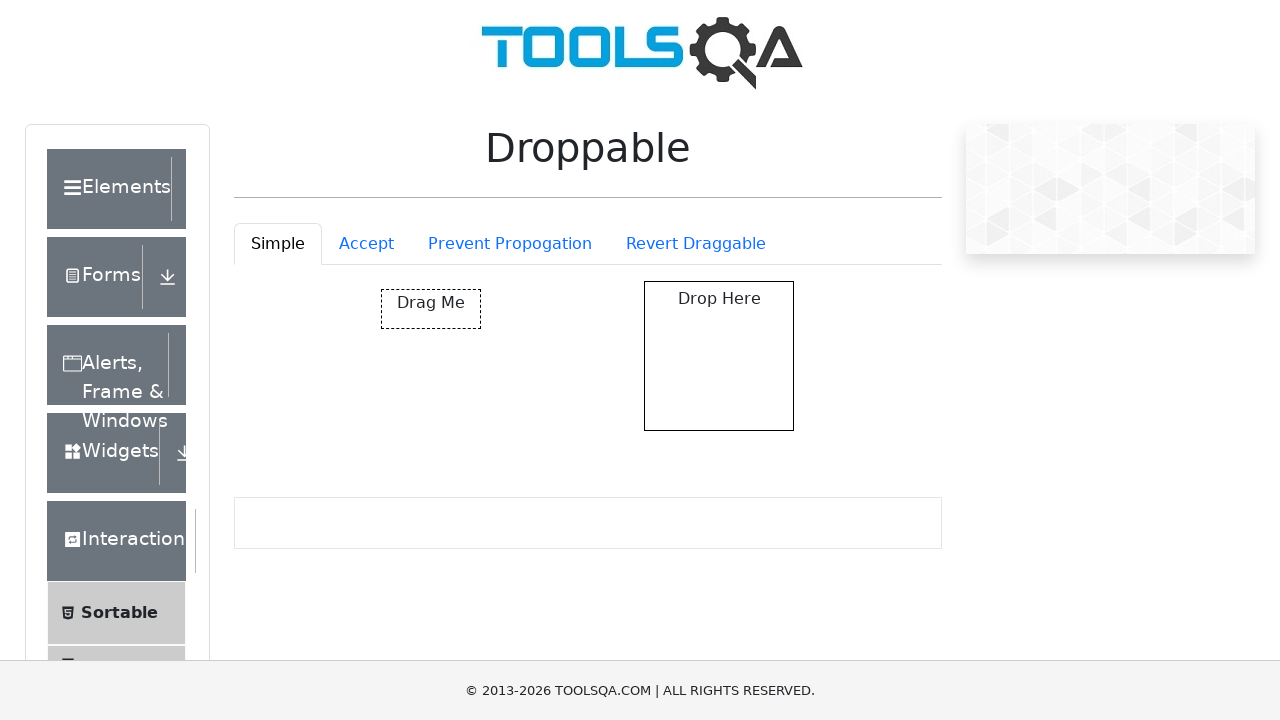

Dragged source element to target element at (719, 356)
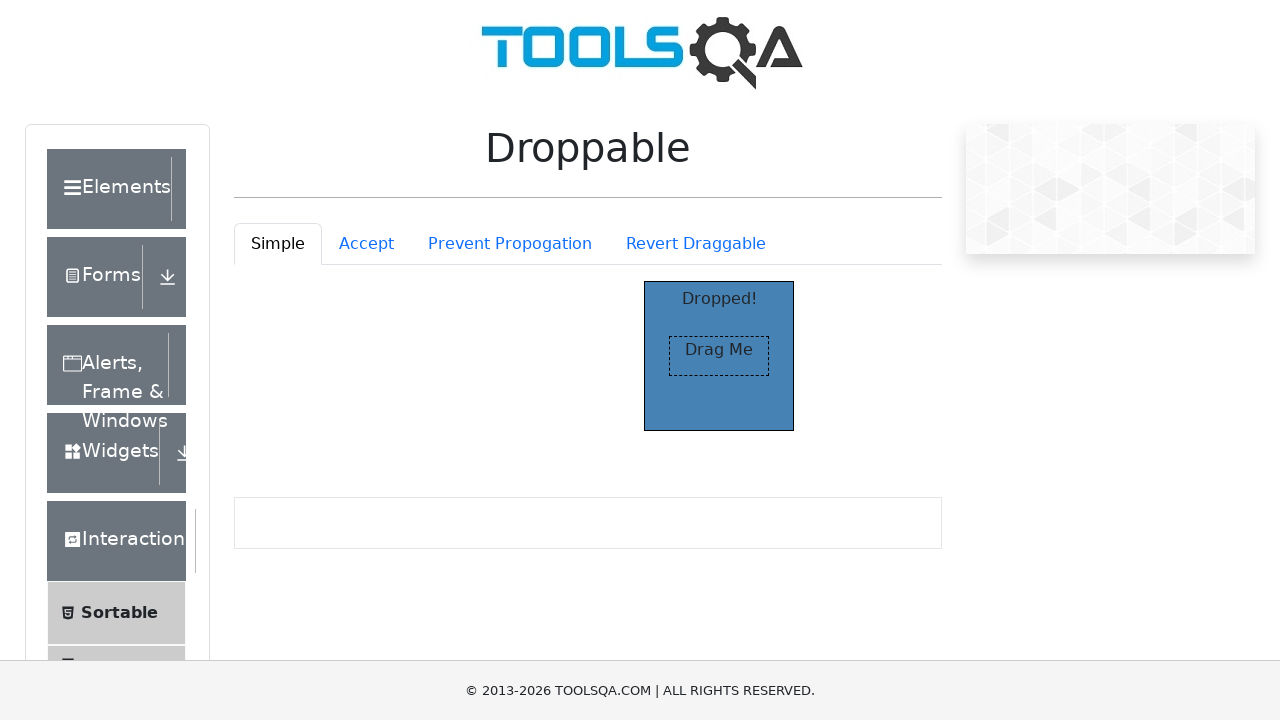

Located 'Dropped!' message element
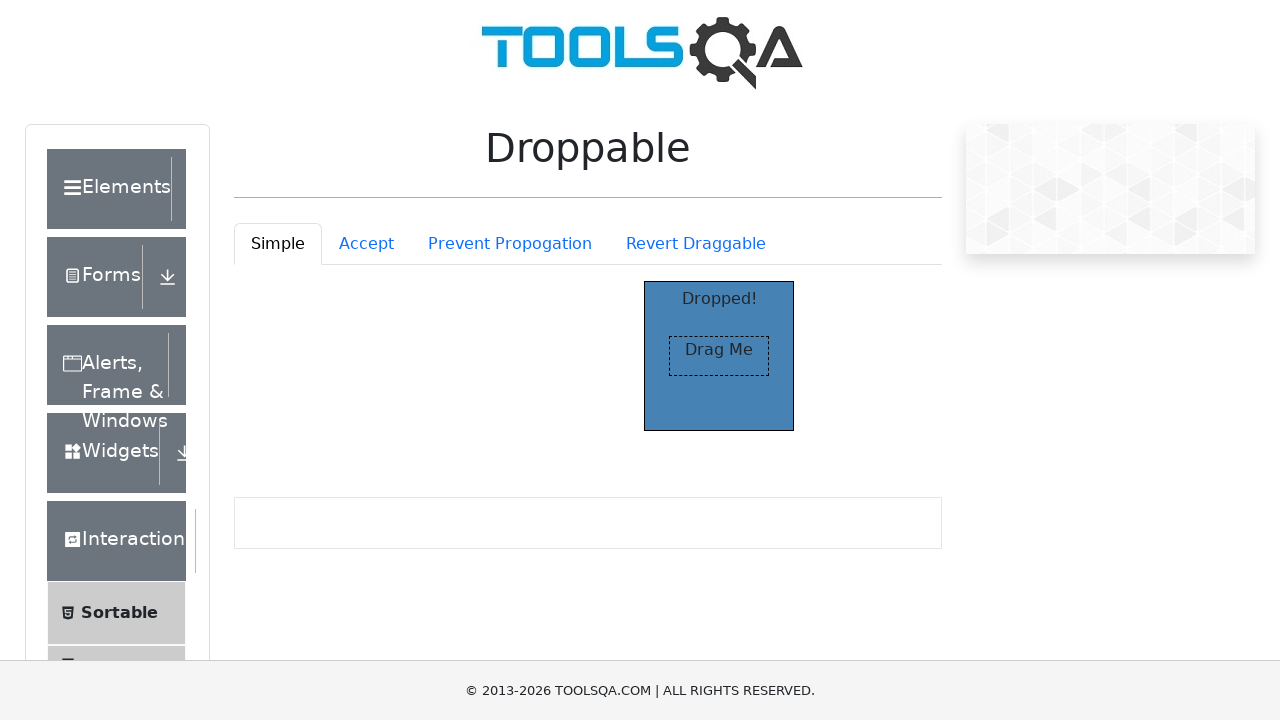

Verified 'Dropped!' message is visible after successful drag and drop
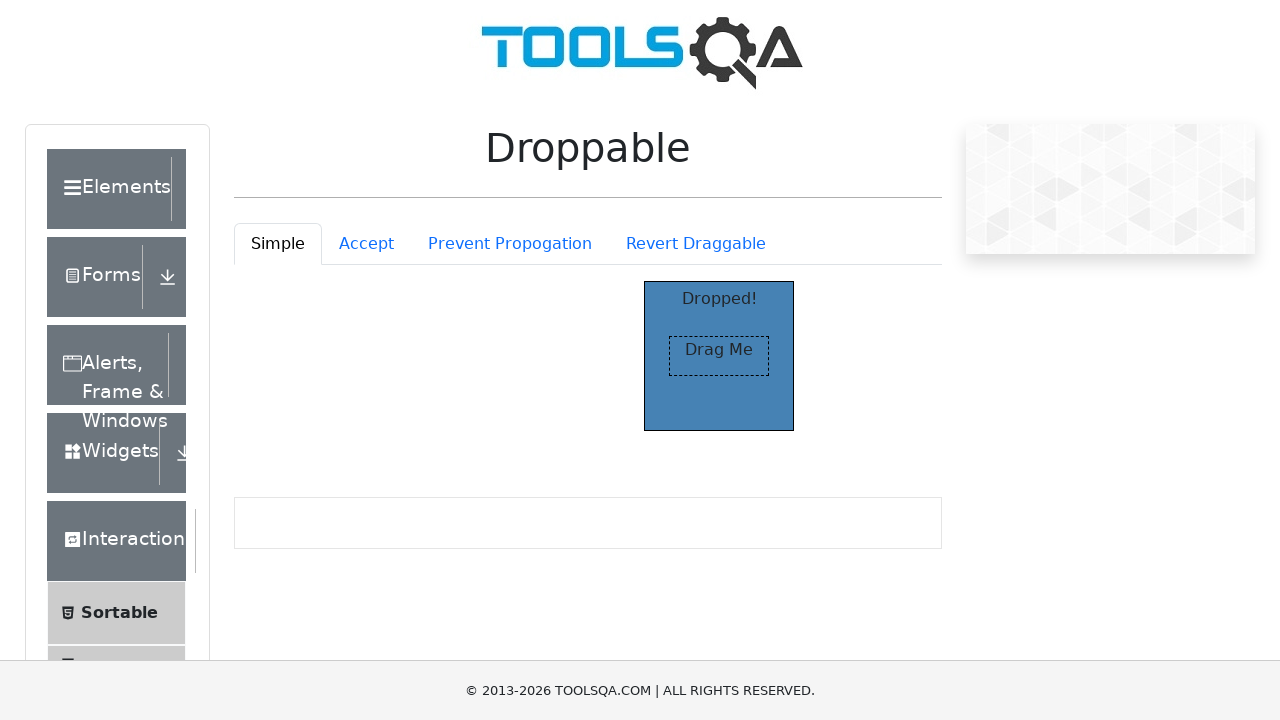

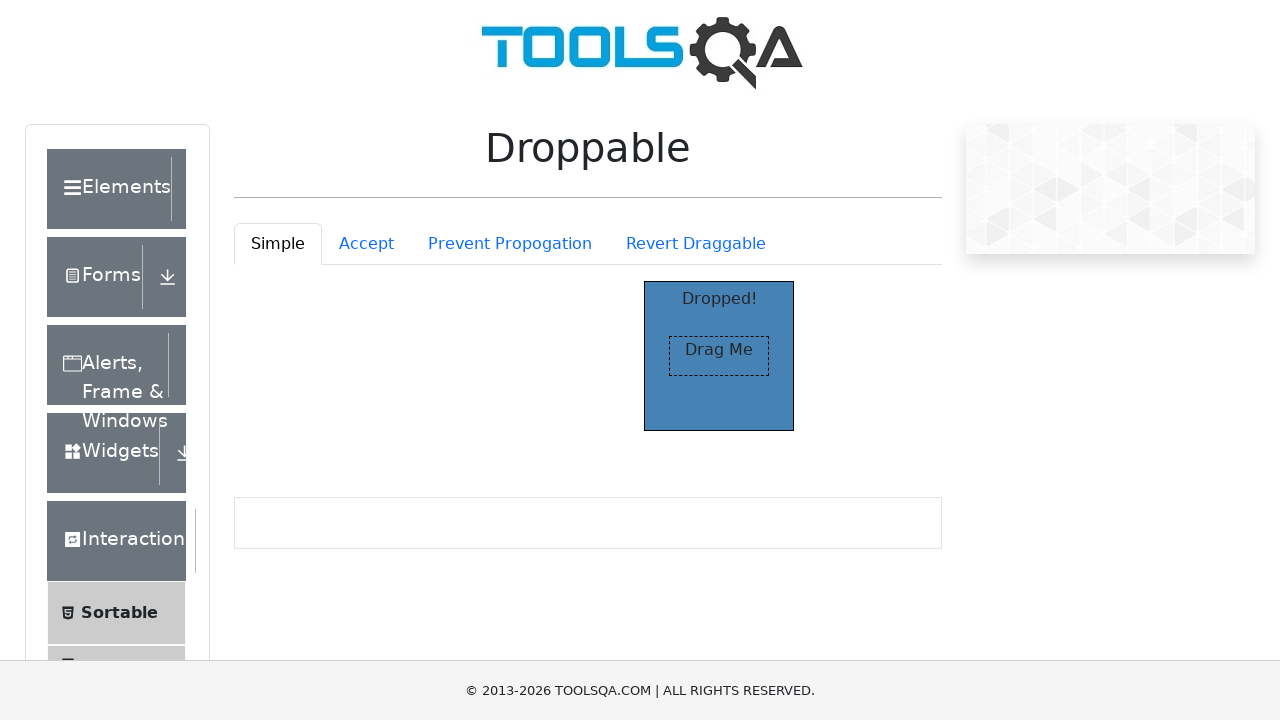